Tests that submitting the form without filling any fields is not permitted

Starting URL: https://davi-vert.vercel.app/index.html

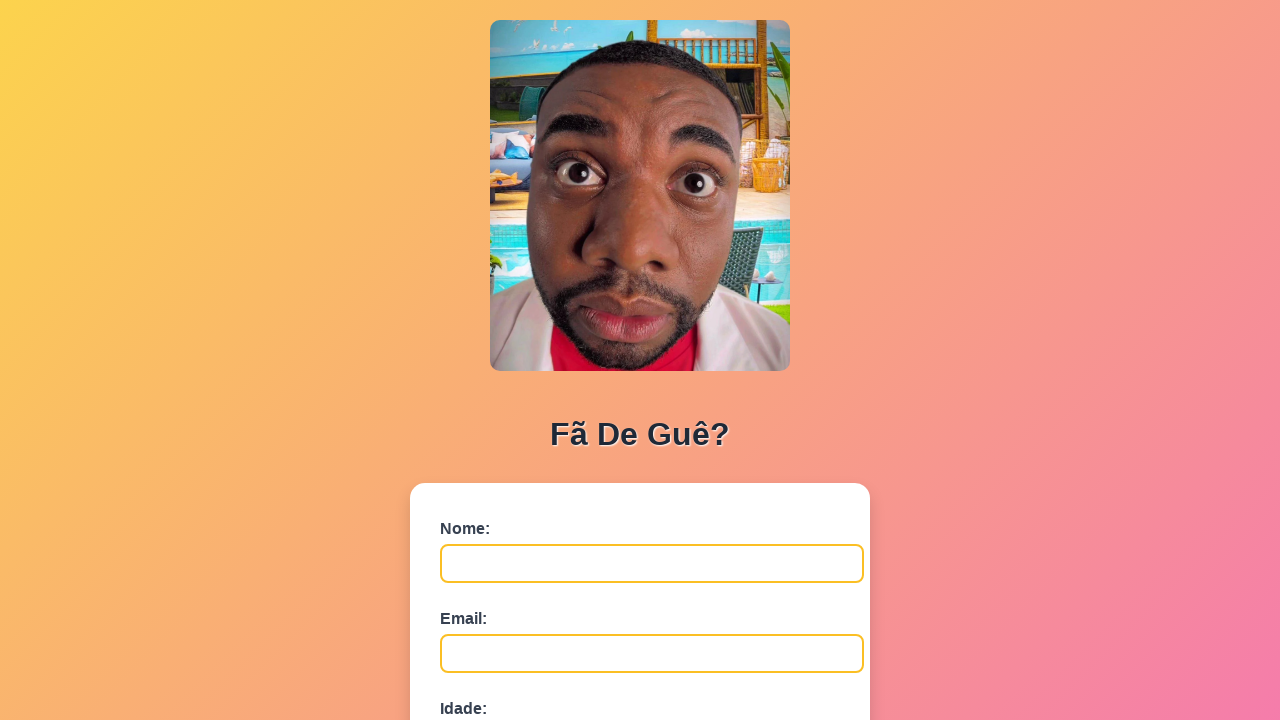

Filled name field with empty string on #nome
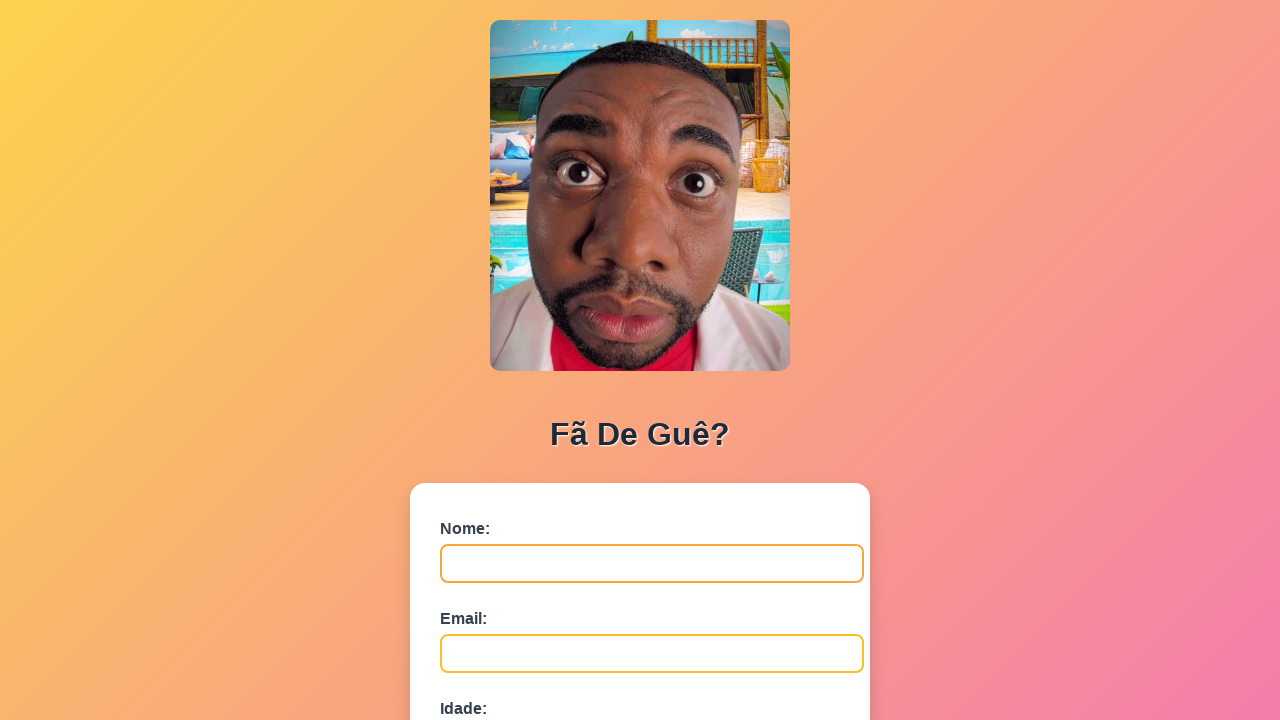

Filled email field with empty string on #email
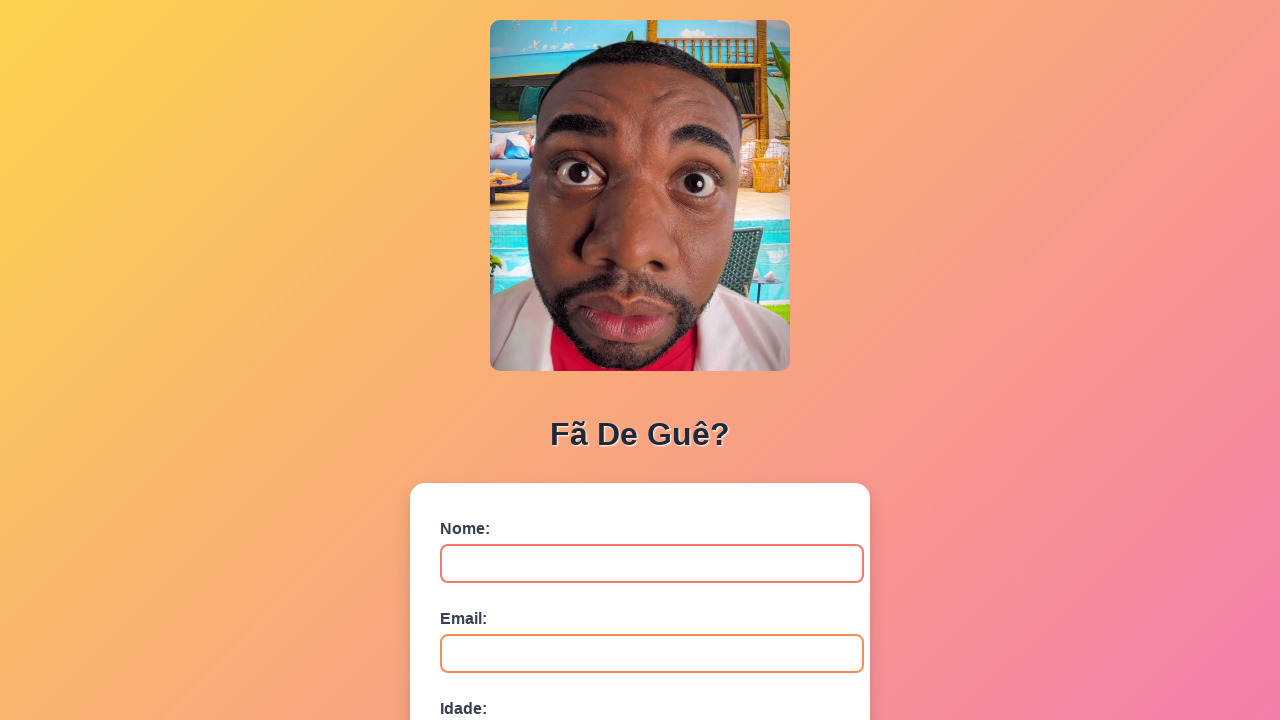

Filled age field with empty string on #idade
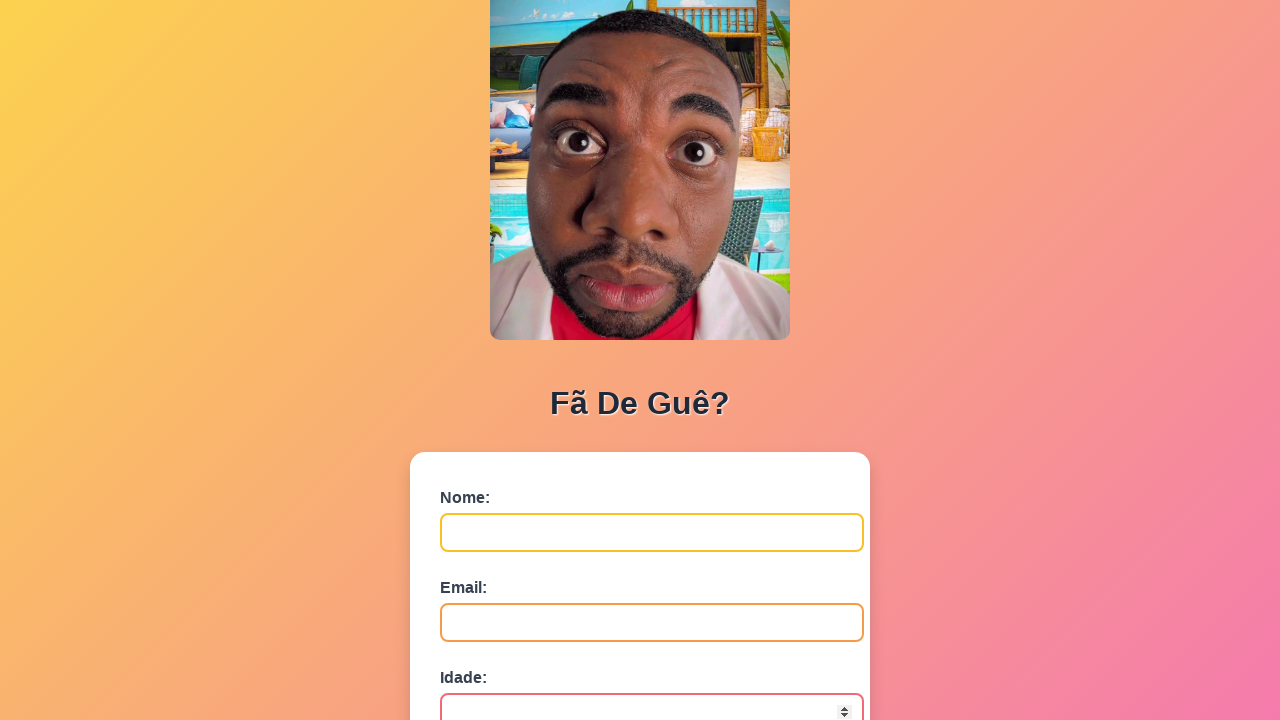

Clicked submit button with empty fields at (490, 569) on button[type='submit']
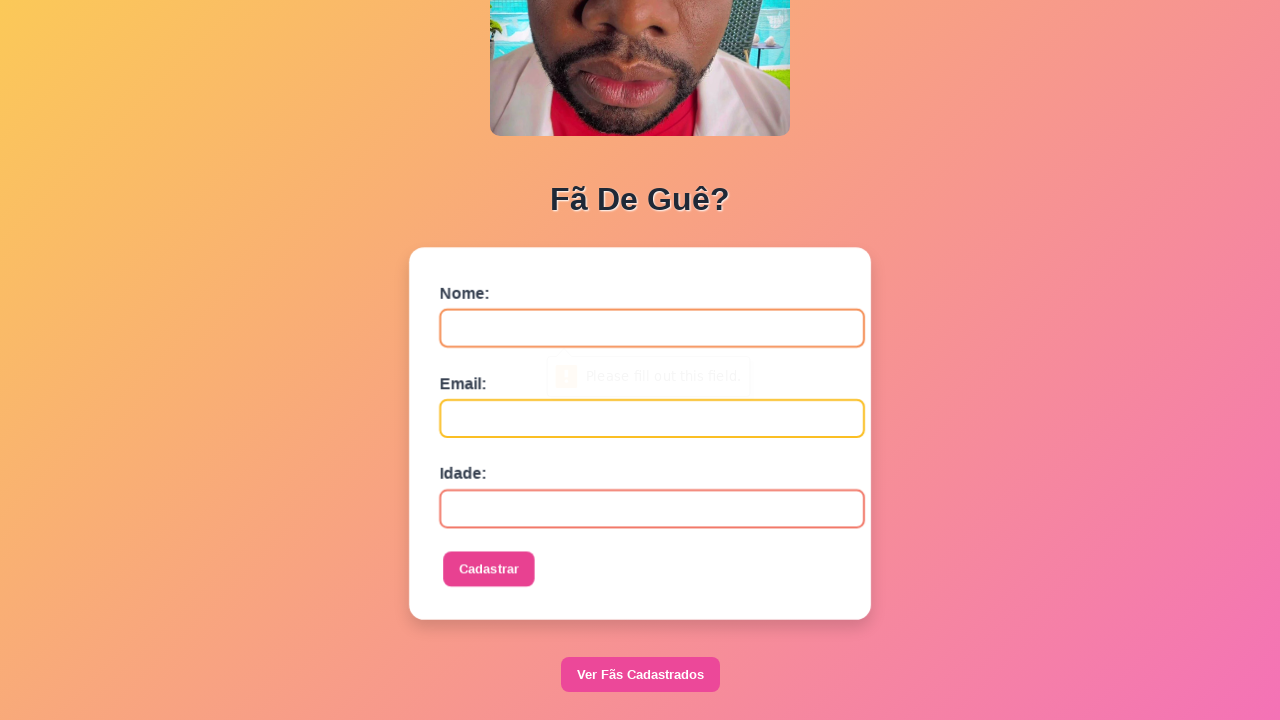

Waited for form processing
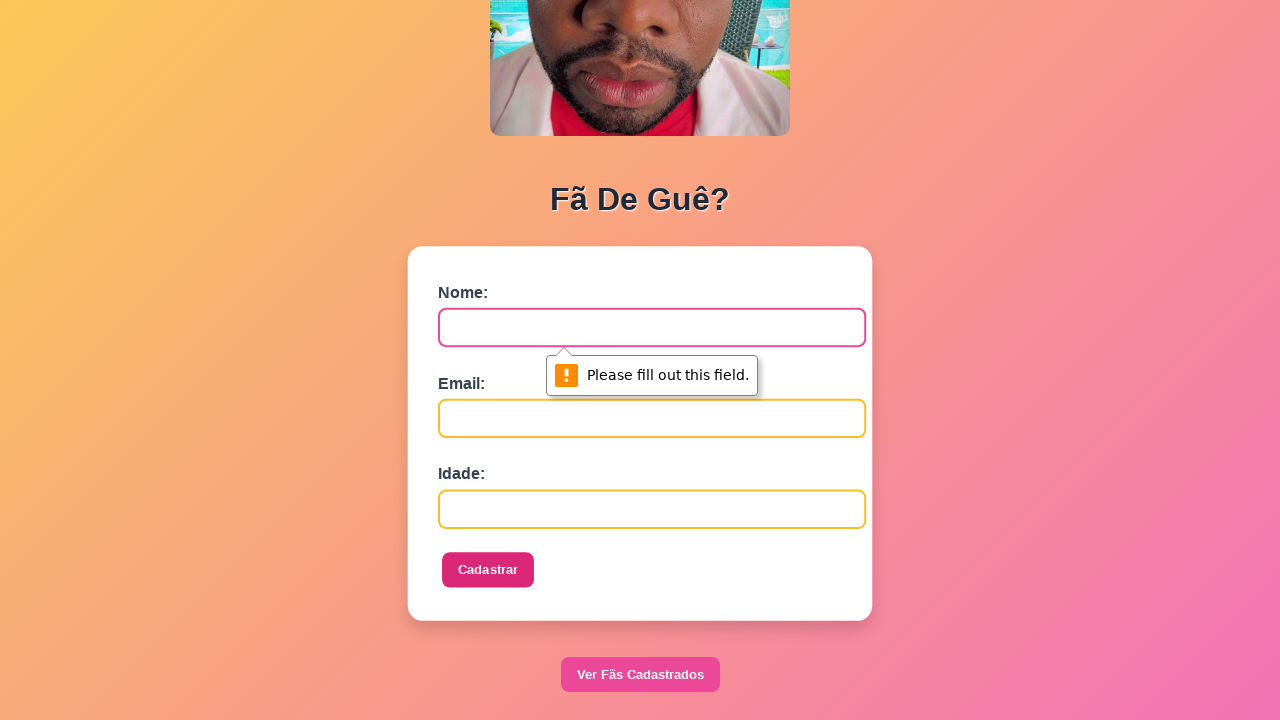

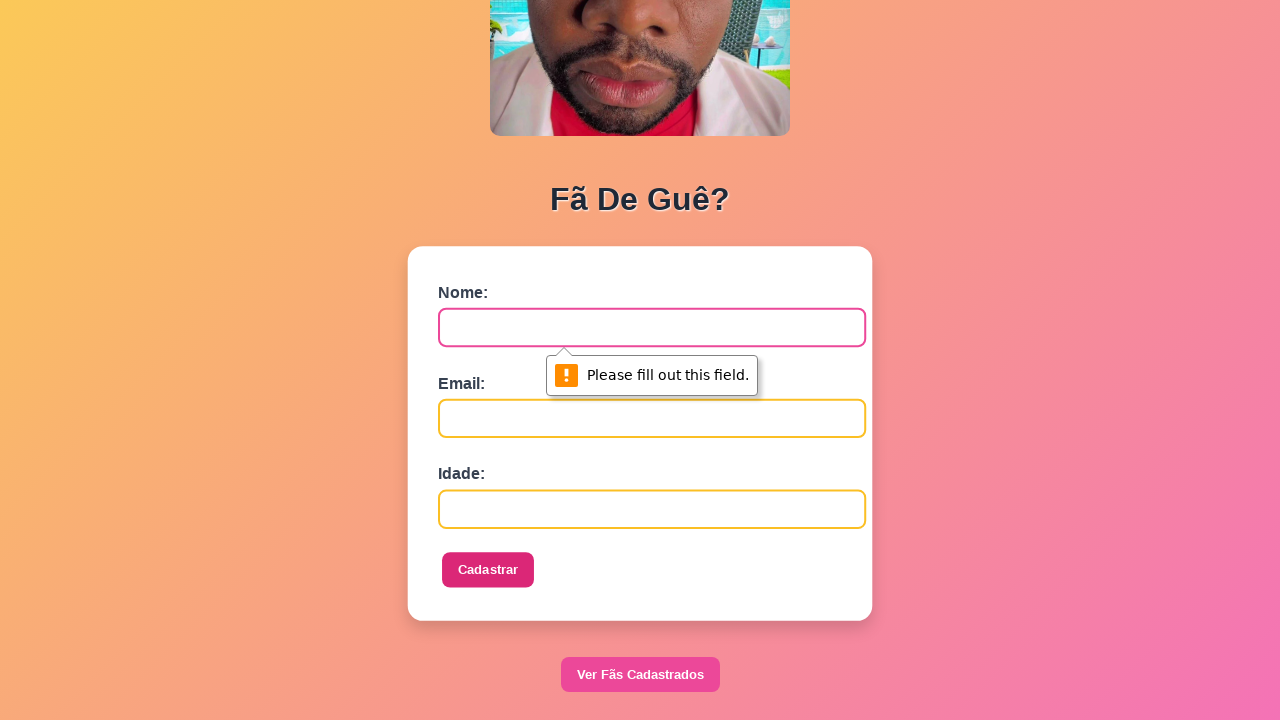